Tests form interaction on a demo automation practice site by filling an email field and clicking a submit/enter button using JavaScript execution

Starting URL: http://demo.automationtesting.in/

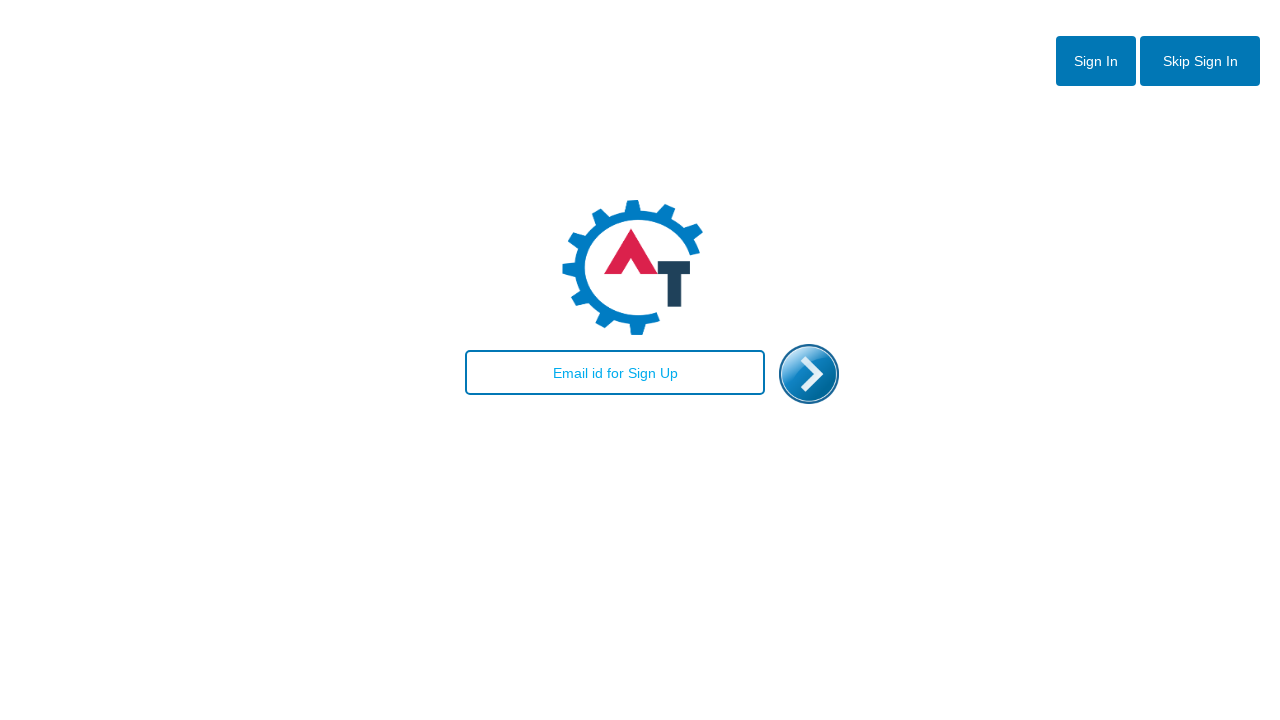

Filled email field with 'test@gmail.com' on #email
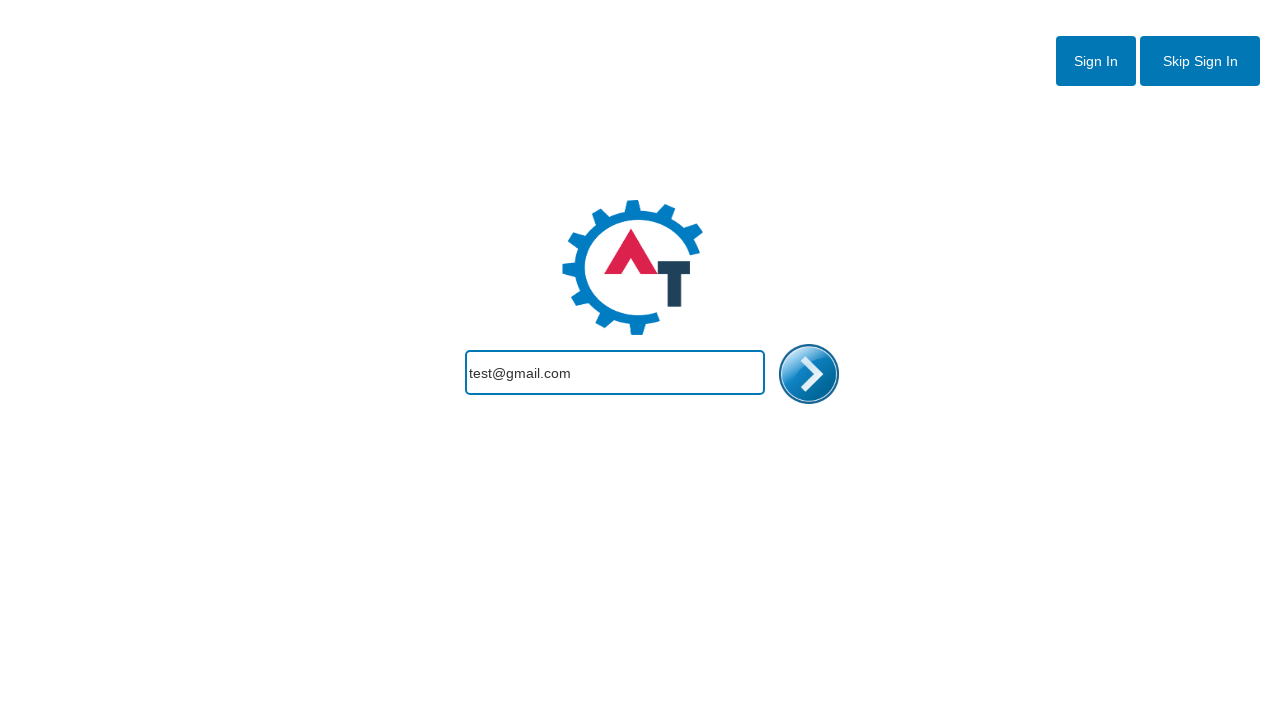

Clicked the enter/submit button at (809, 374) on #enterimg
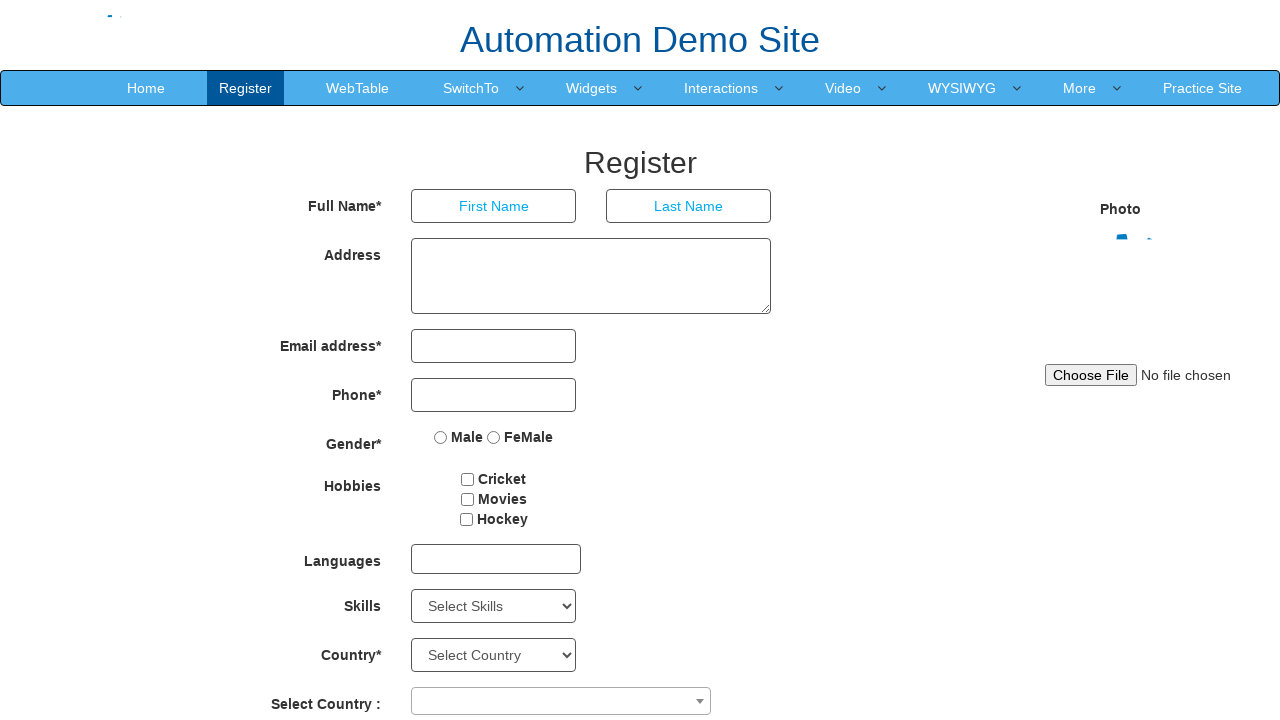

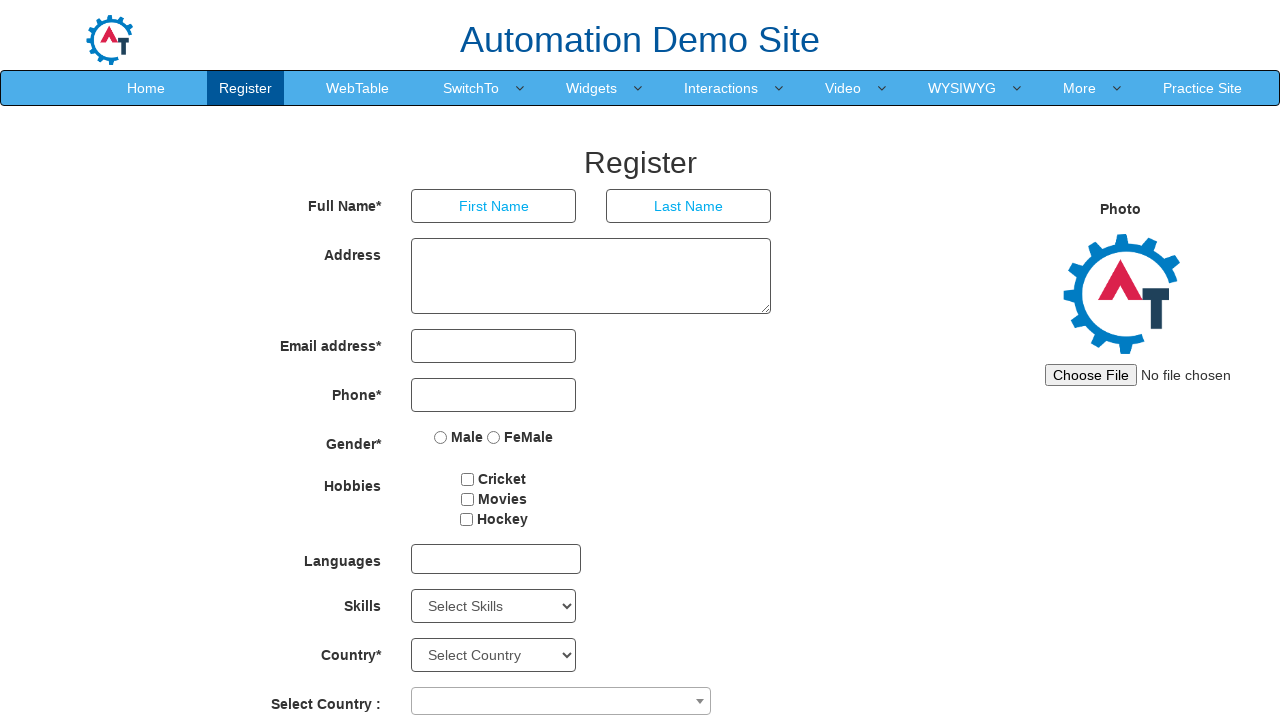